Tests dynamic button text update functionality by entering text in an input field and clicking a button to update its label

Starting URL: http://uitestingplayground.com/textinput

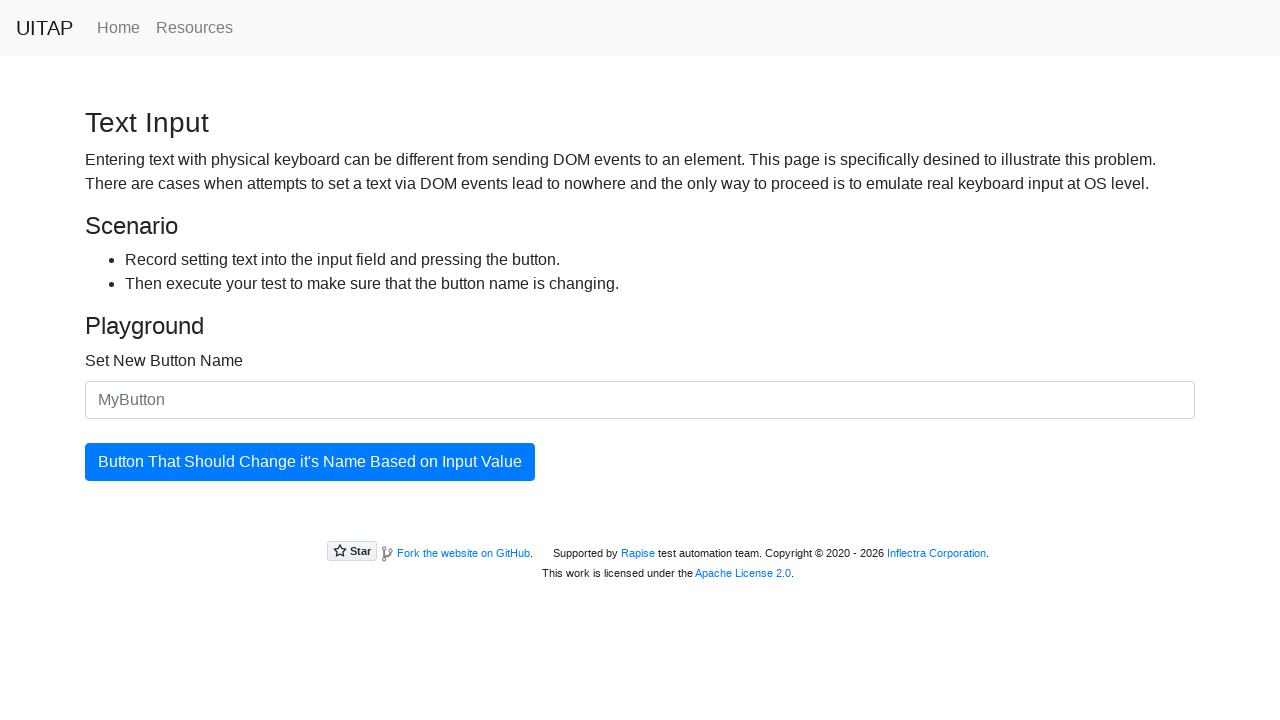

Filled input field with 'SkyPro' as new button name on #newButtonName
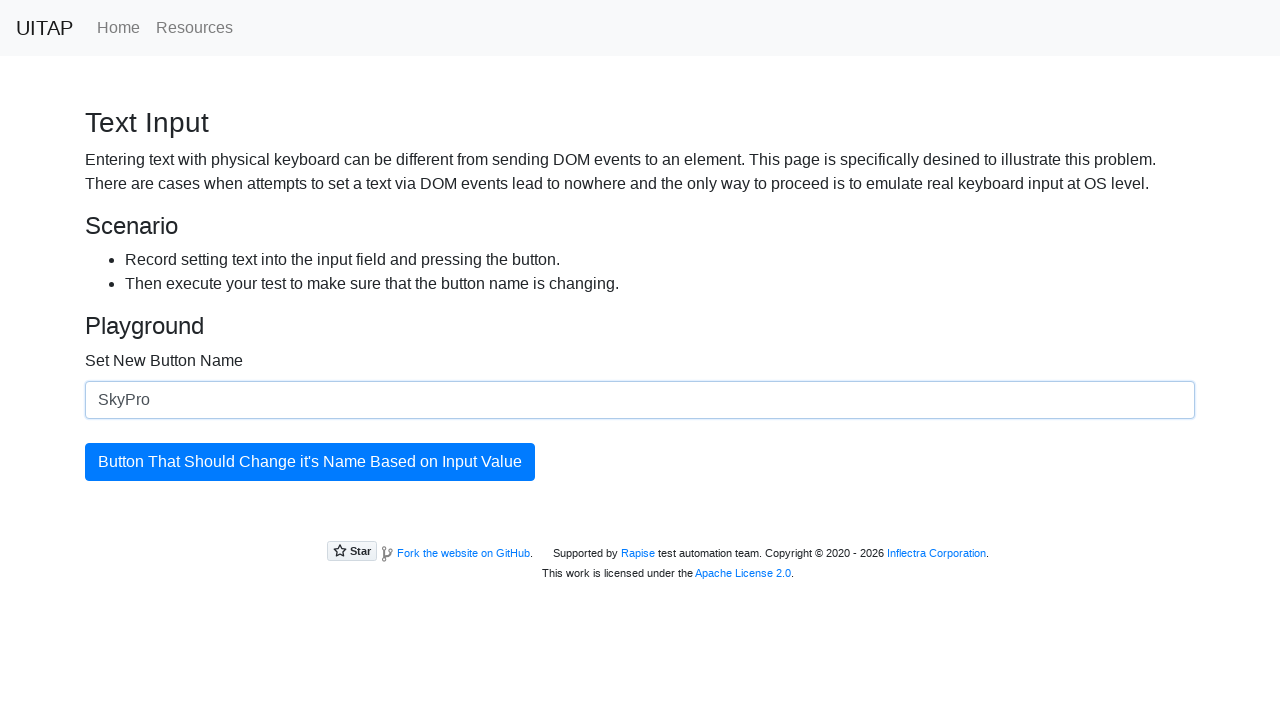

Clicked the button to update its text at (310, 462) on #updatingButton
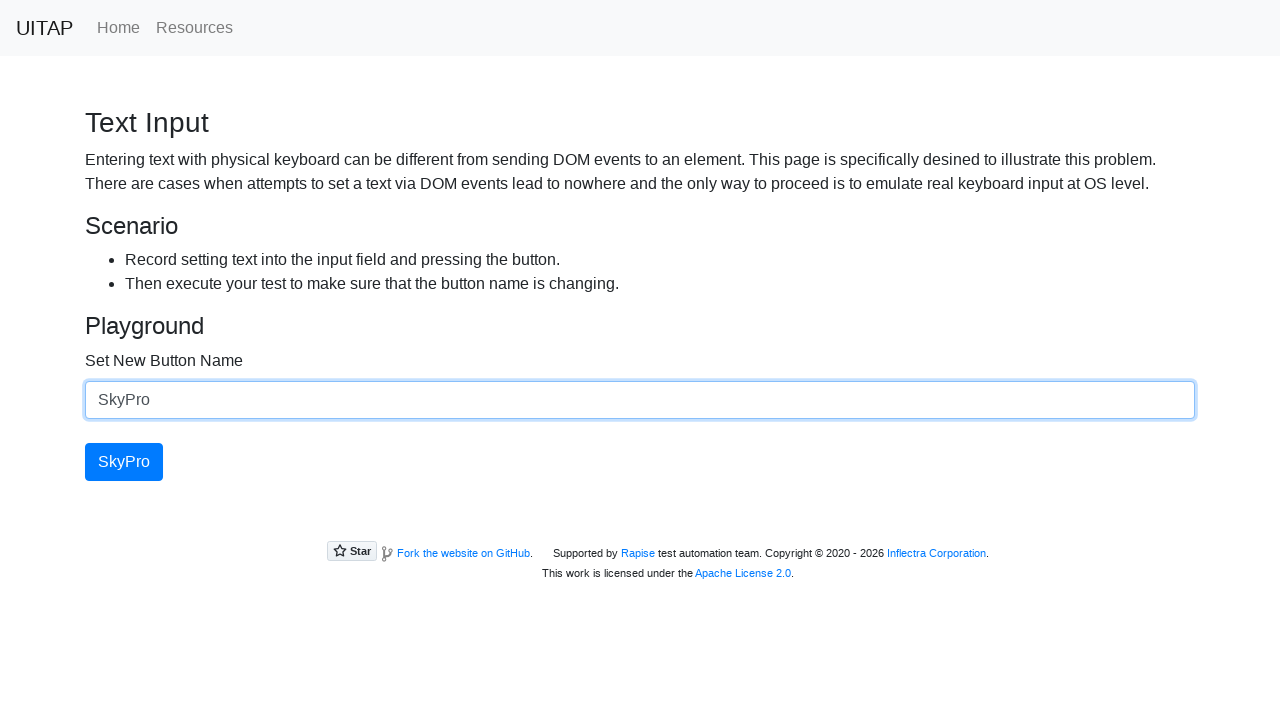

Waited for button text to update to 'SkyPro'
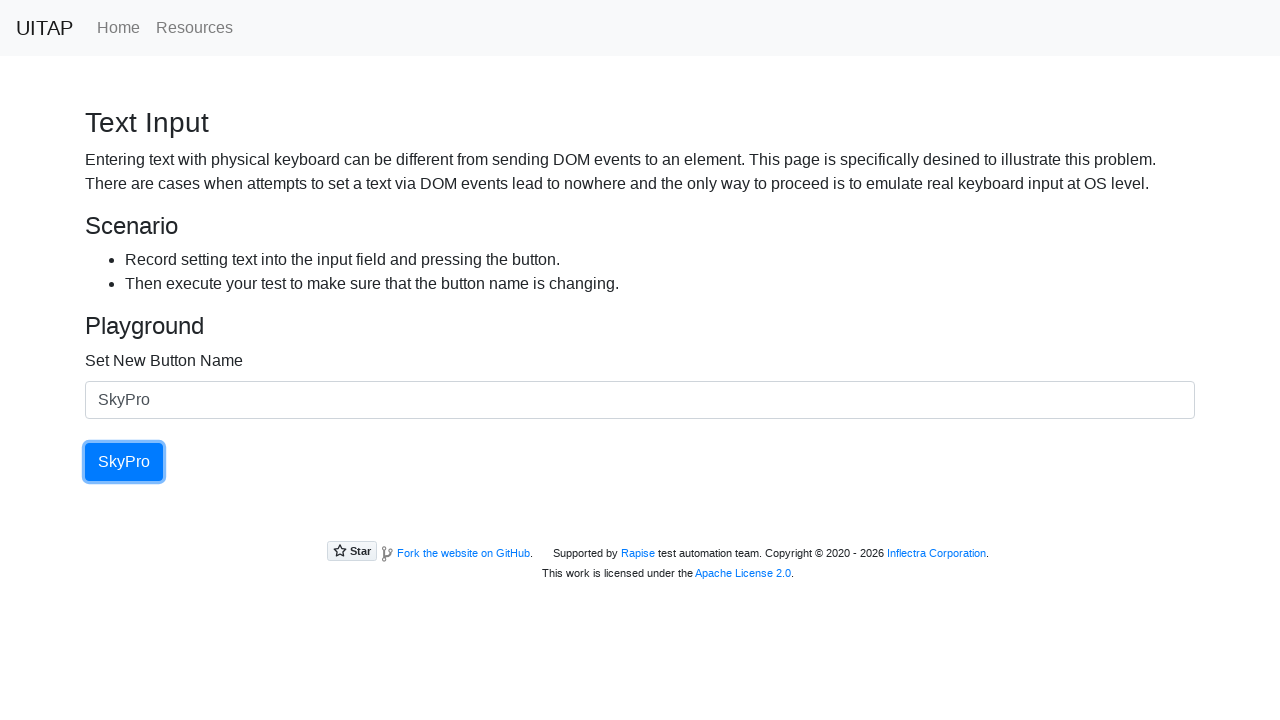

Retrieved updated button text
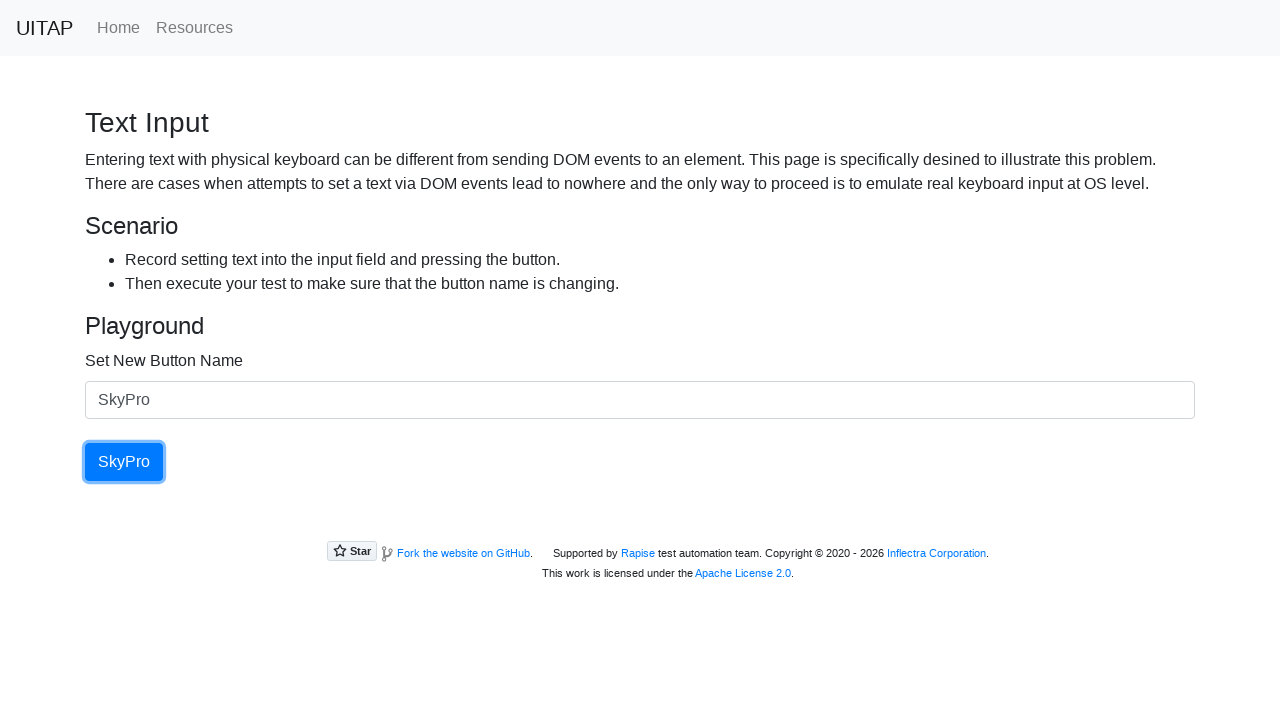

Verified button text changed to 'SkyPro'
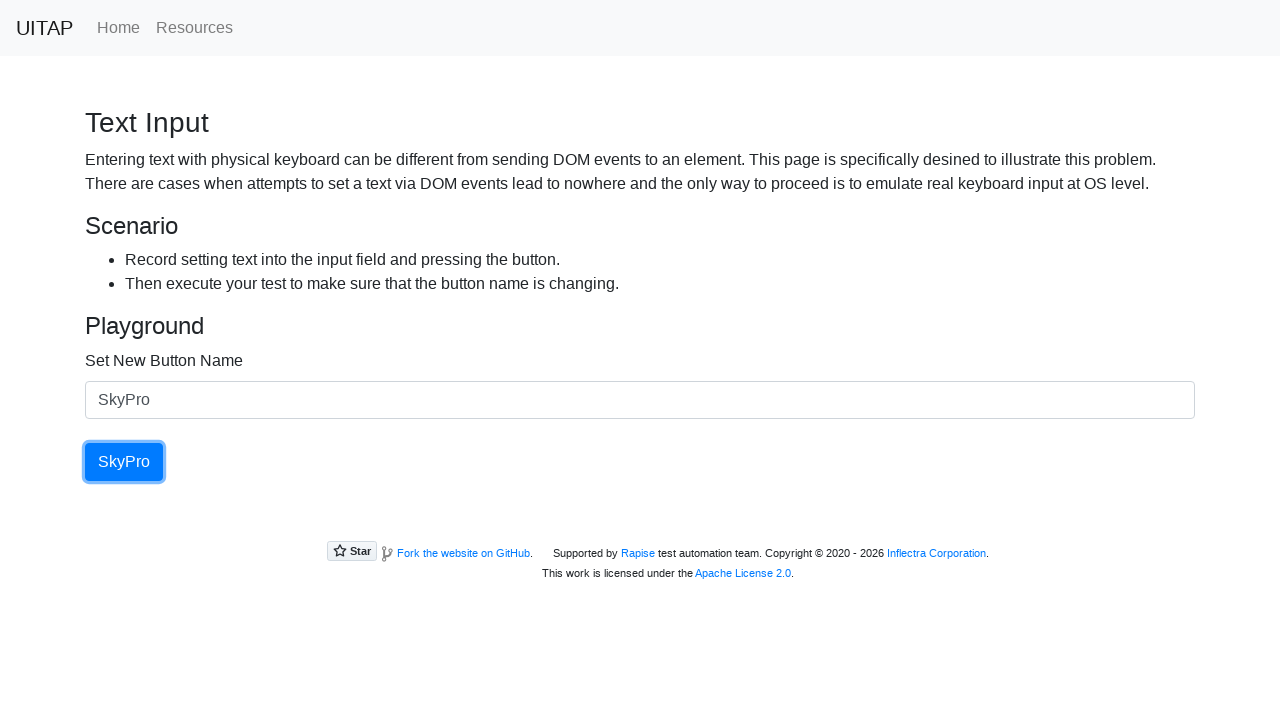

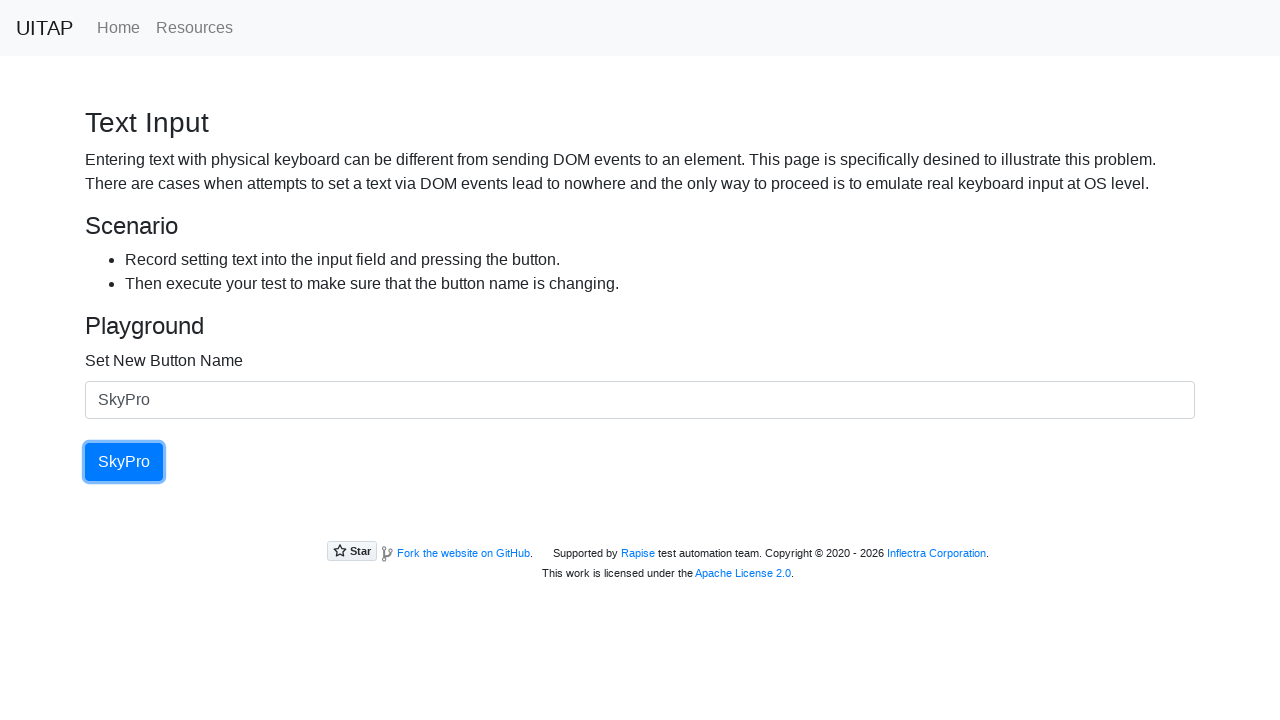